Tests an e-commerce flow by adding multiple products to cart, applying a promo code, and completing checkout with country selection

Starting URL: https://rahulshettyacademy.com/seleniumPractise/#/

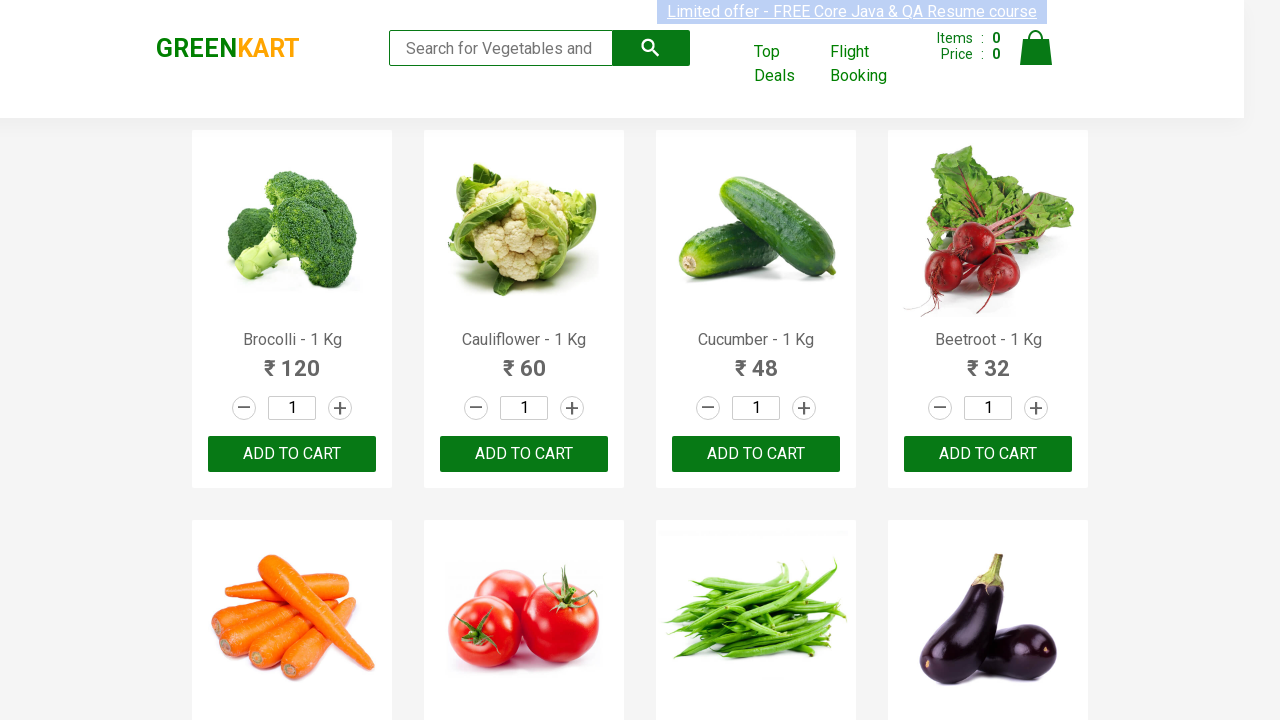

Retrieved all product elements from the page
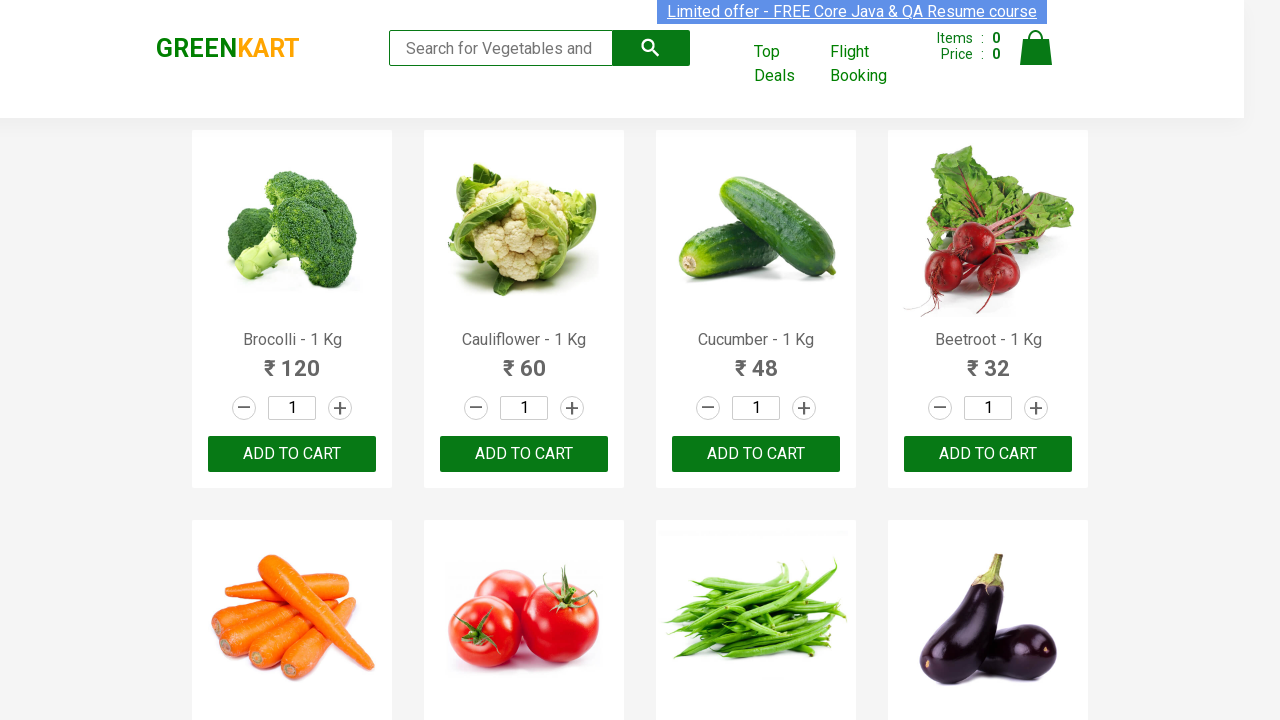

Added 'Tomato' to cart at (524, 360) on xpath=//div[@class='product-action']/button >> nth=5
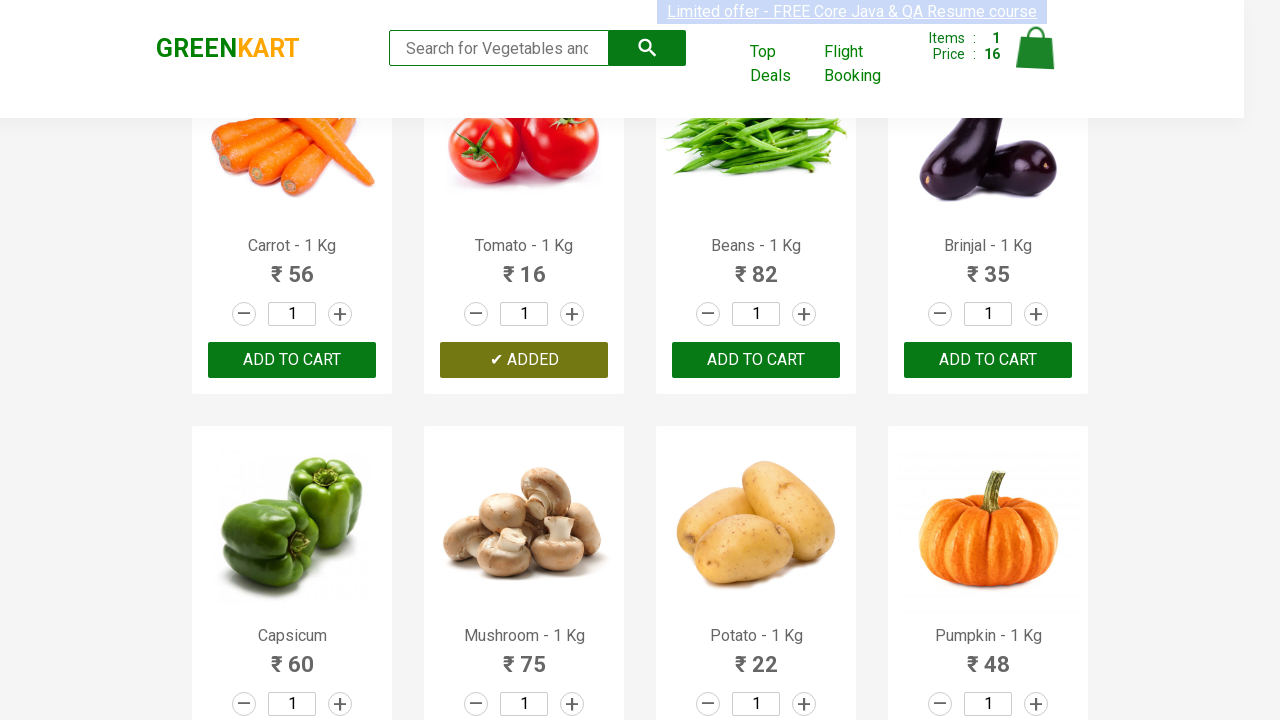

Added 'Tomato' to cart at (756, 360) on xpath=//div[@class='product-action']/button >> nth=6
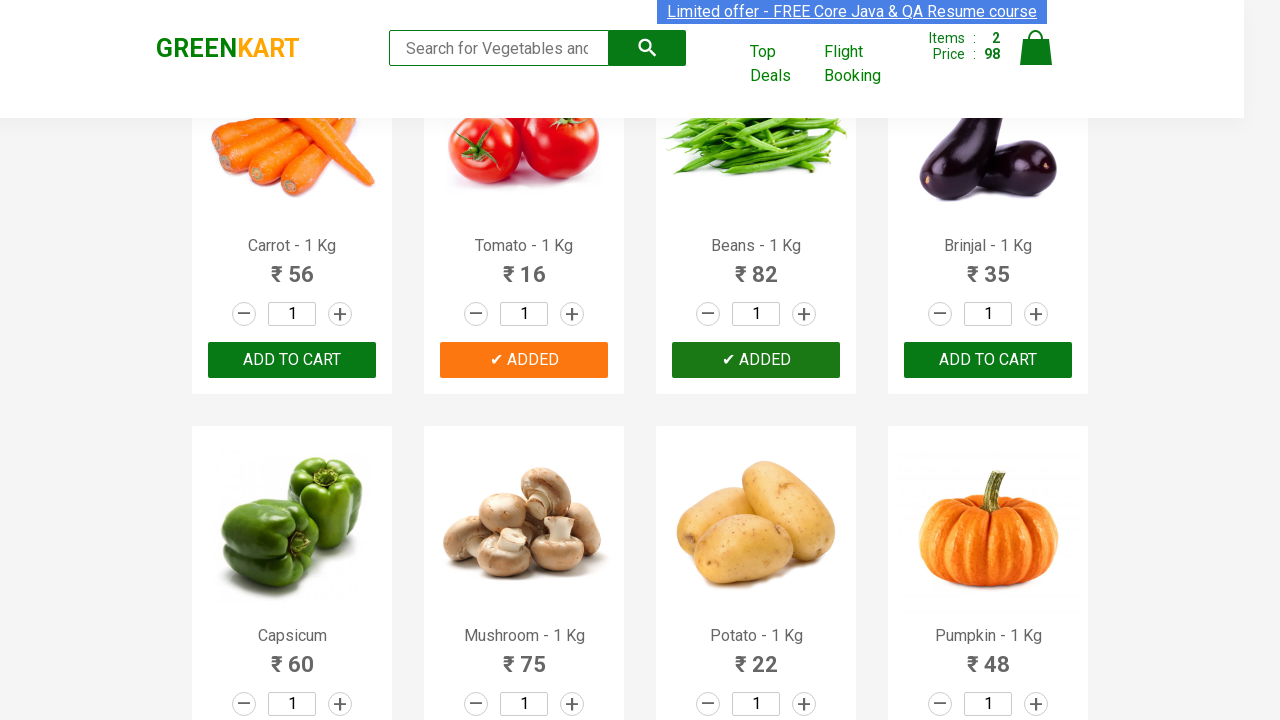

Added 'Tomato' to cart at (988, 360) on xpath=//div[@class='product-action']/button >> nth=7
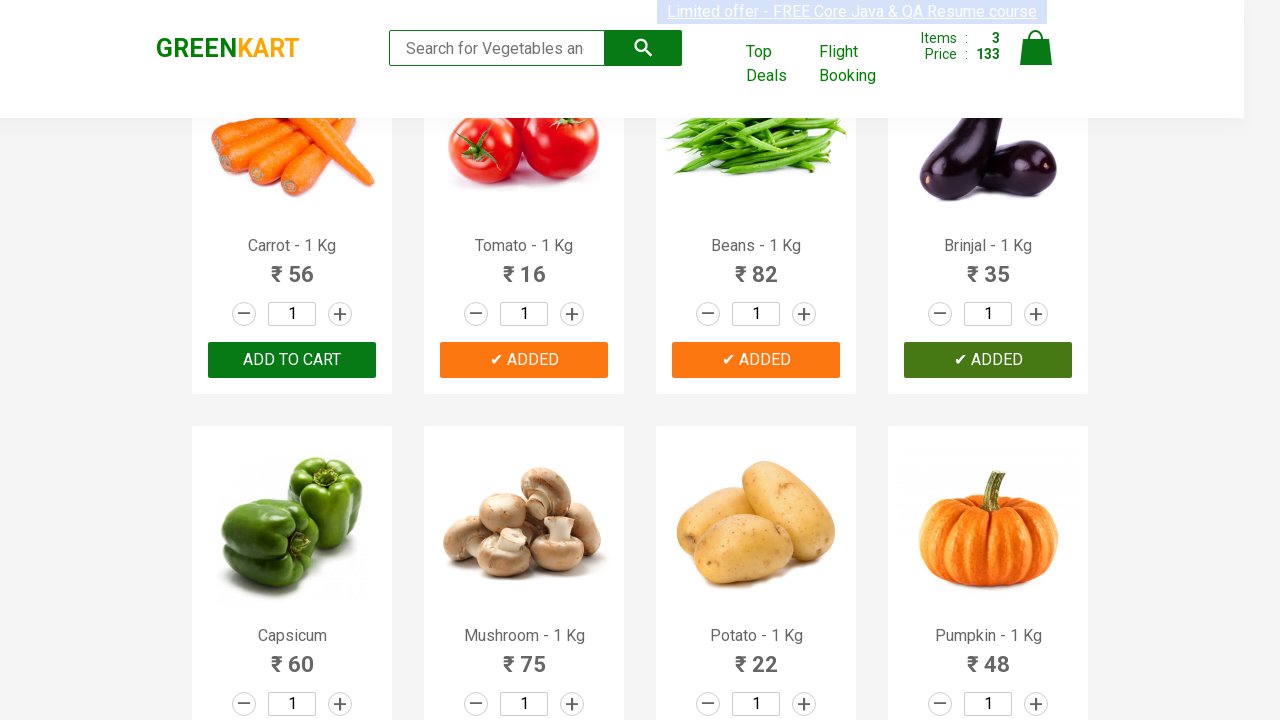

Added 'Tomato' to cart at (292, 360) on xpath=//div[@class='product-action']/button >> nth=8
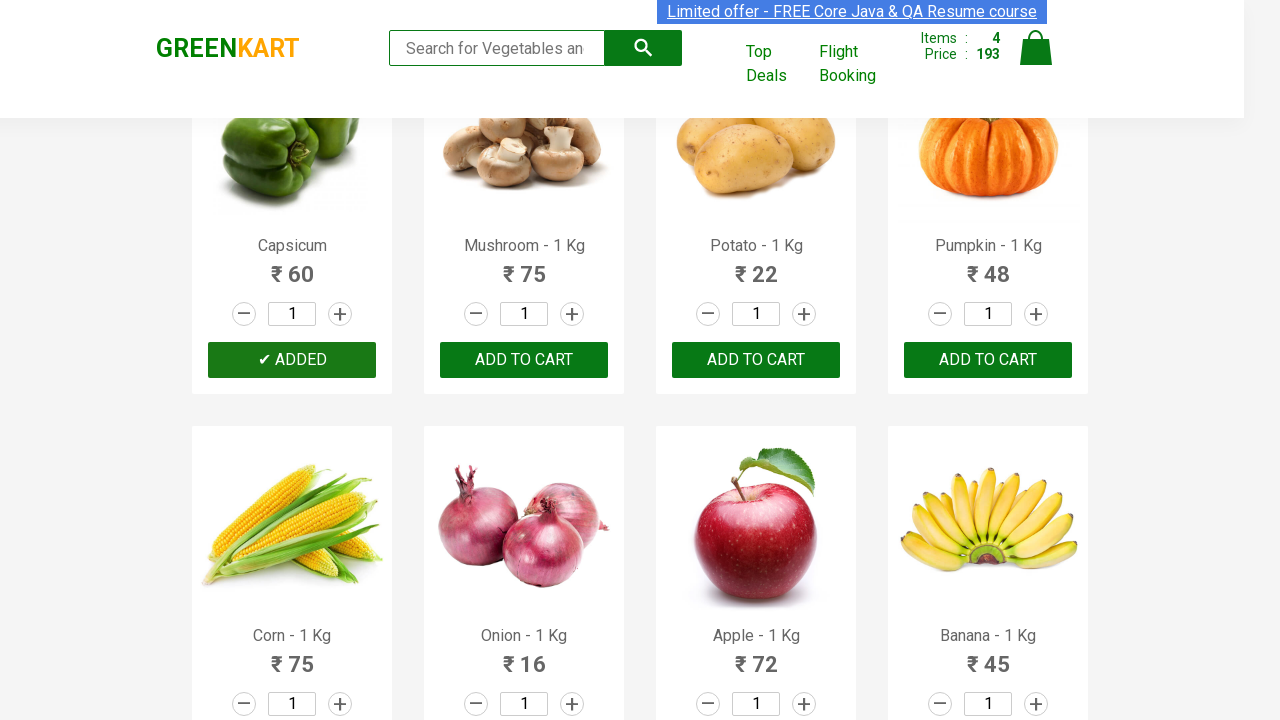

Added 'Tomato' to cart at (524, 360) on xpath=//div[@class='product-action']/button >> nth=9
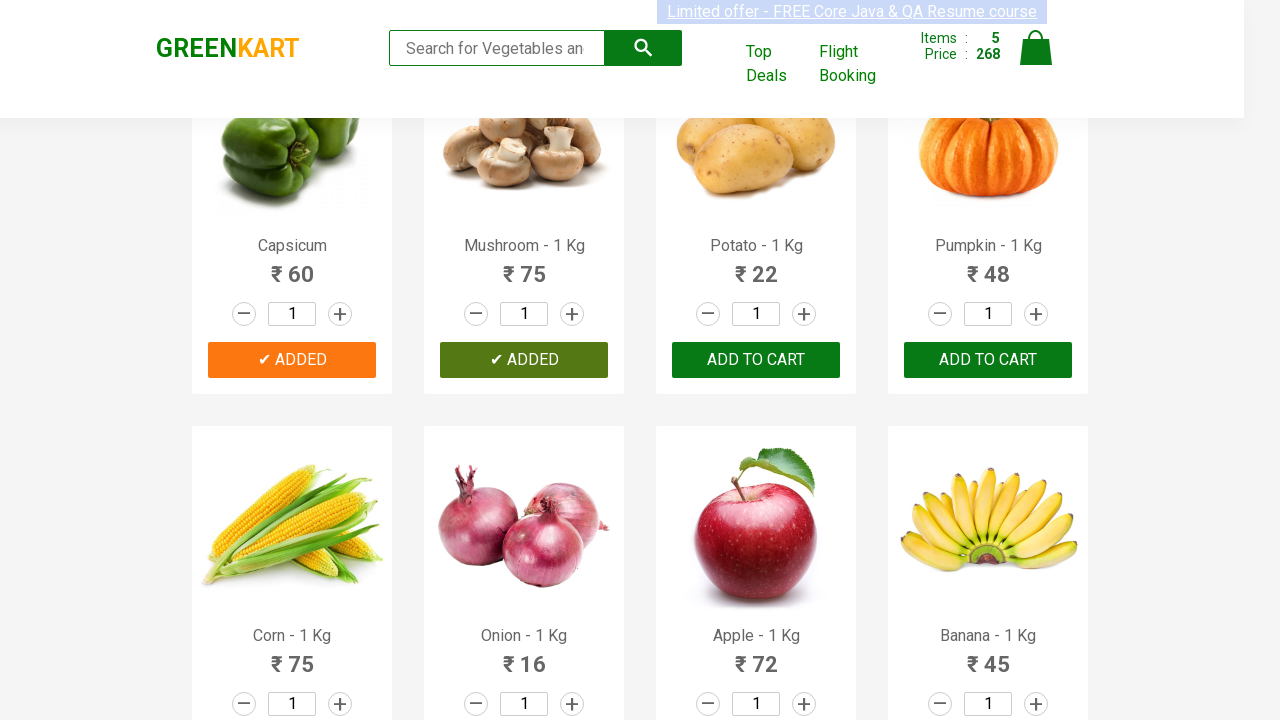

Added 'Tomato' to cart at (756, 360) on xpath=//div[@class='product-action']/button >> nth=10
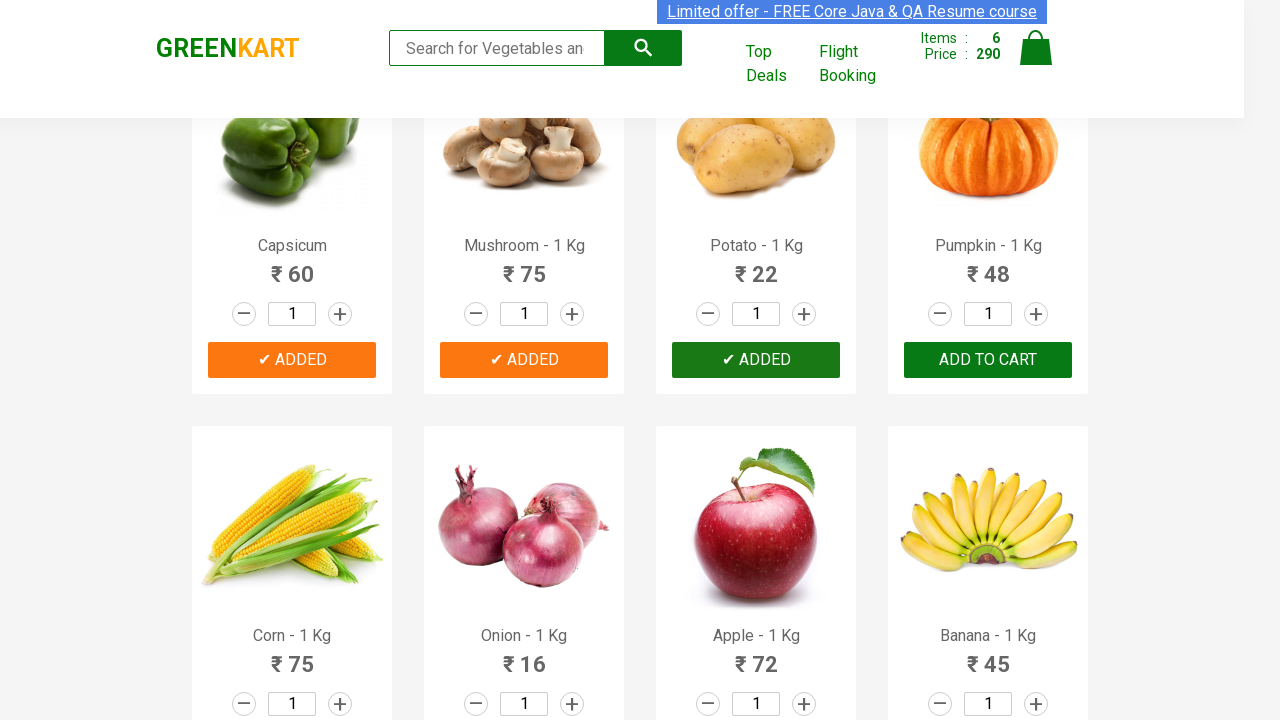

Added 'Tomato' to cart at (988, 360) on xpath=//div[@class='product-action']/button >> nth=11
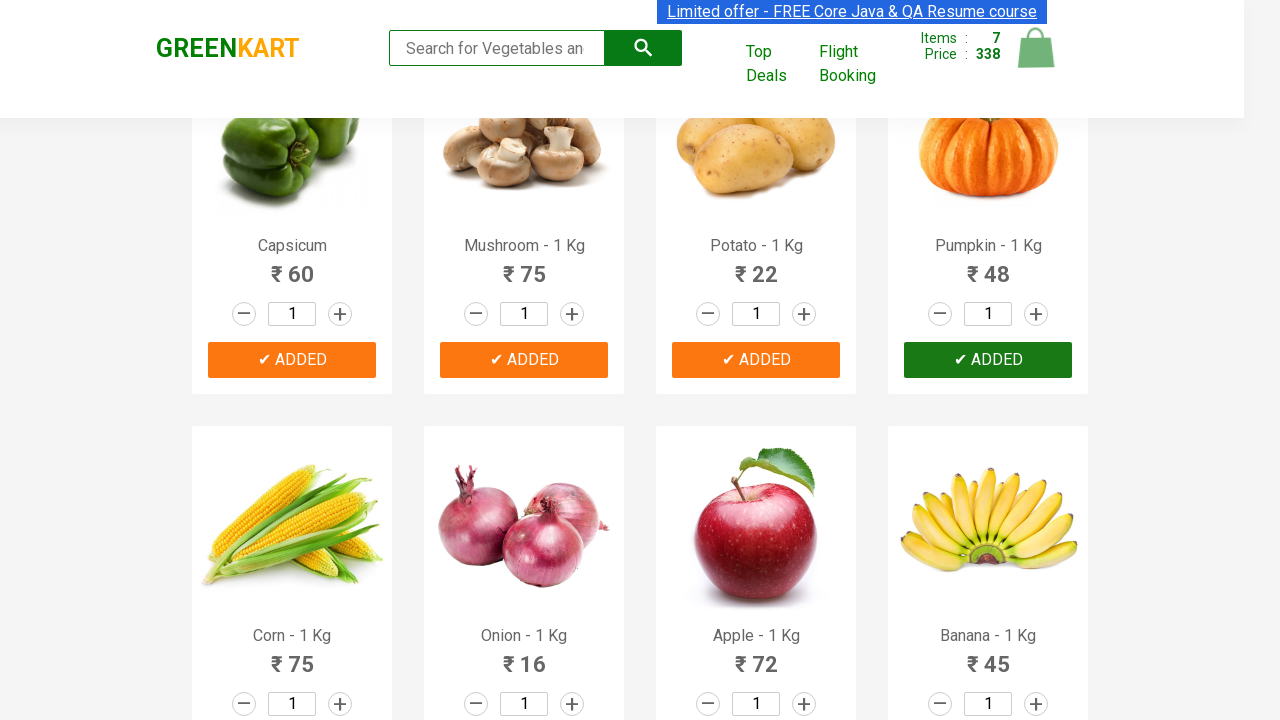

Added 'Tomato' to cart at (292, 360) on xpath=//div[@class='product-action']/button >> nth=12
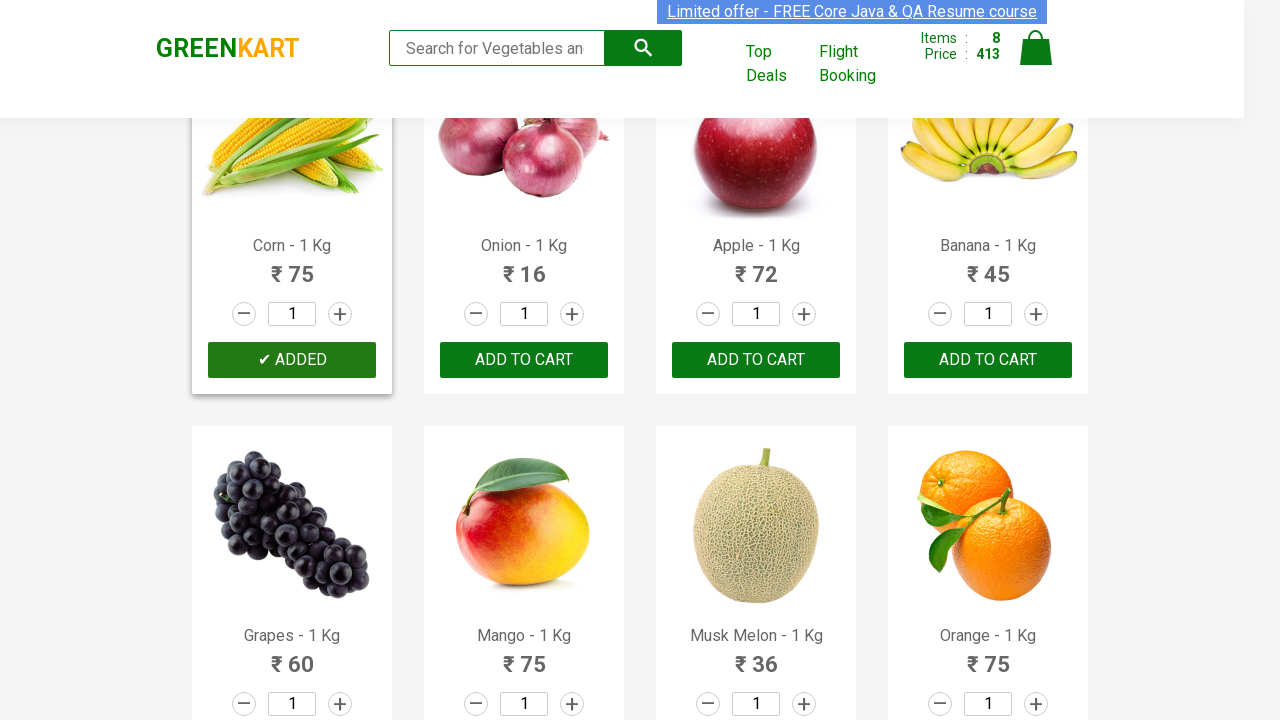

Clicked cart icon to view cart at (1036, 59) on .cart-icon
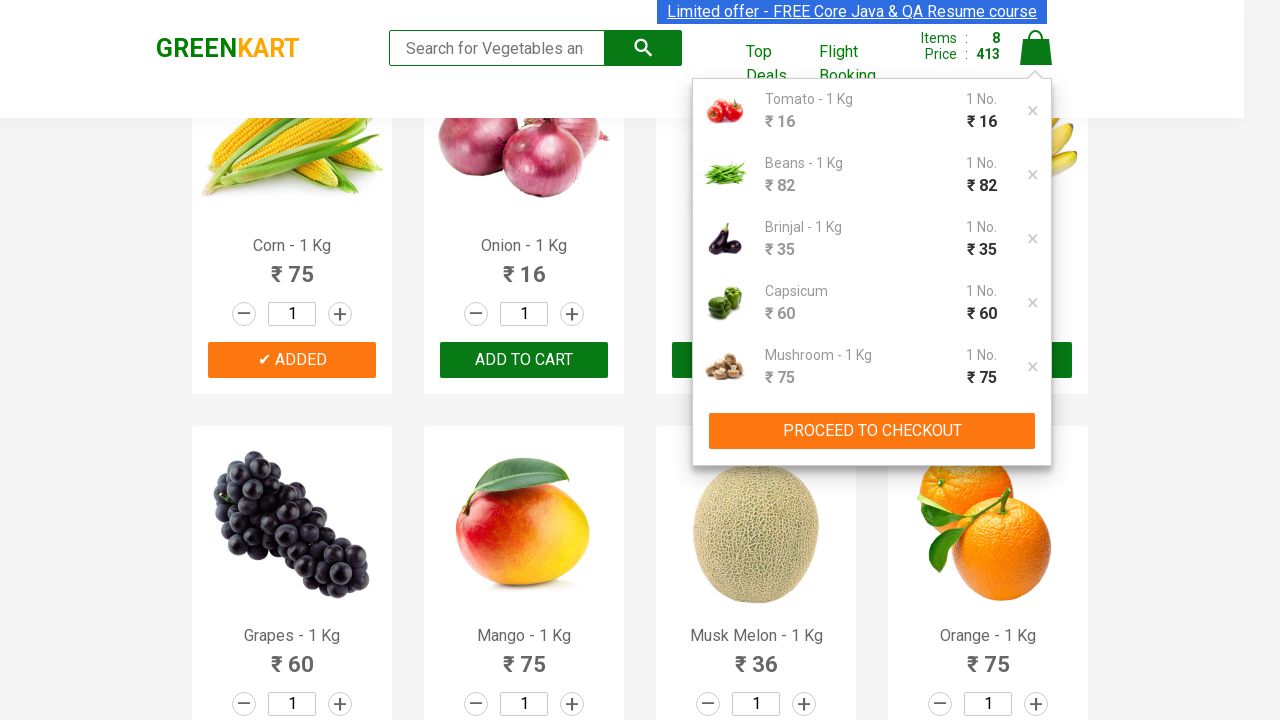

Clicked PROCEED TO CHECKOUT button at (872, 431) on xpath=//button[text() = 'PROCEED TO CHECKOUT']
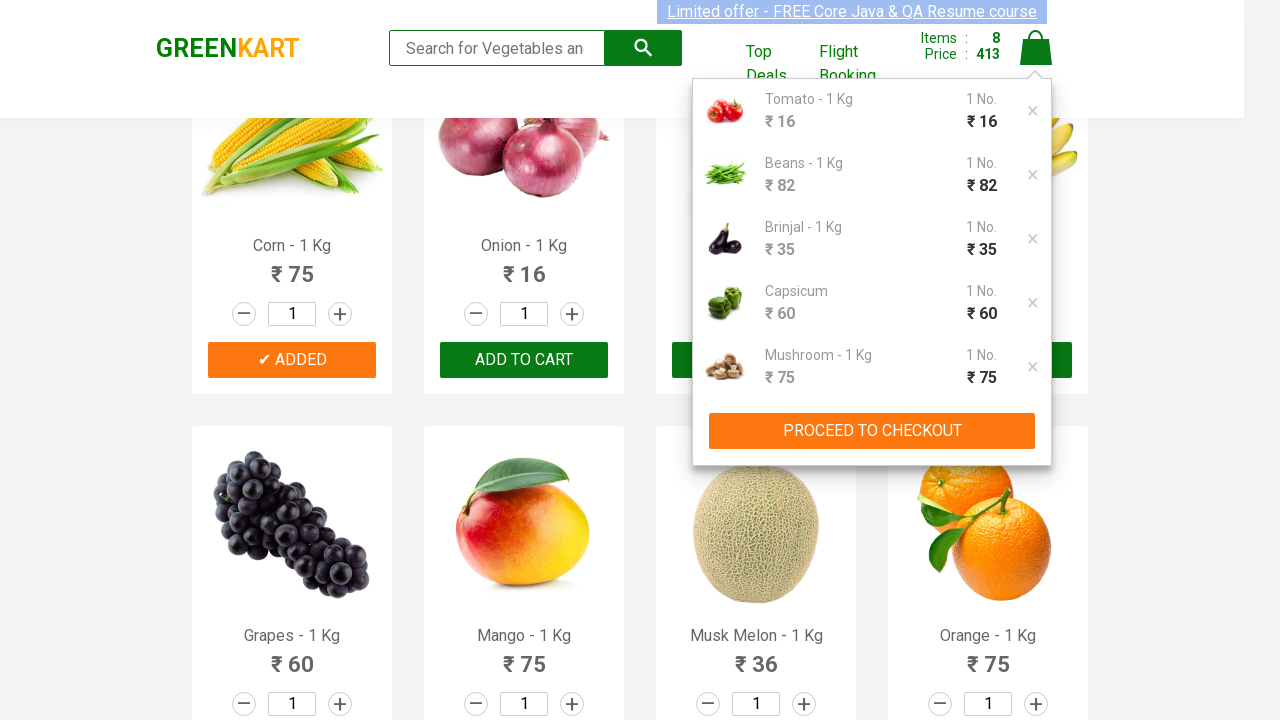

Promo code input field loaded
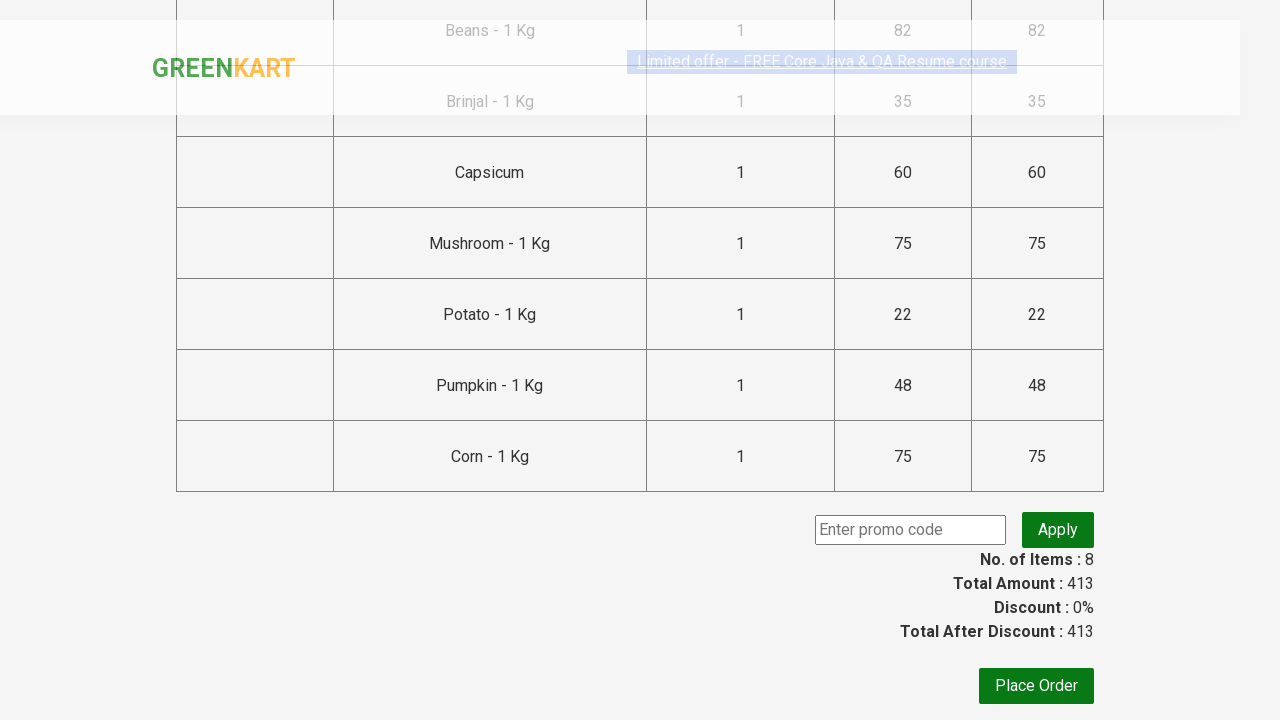

Filled promo code field with 'rahulshettyacademy' on //input[@placeholder='Enter promo code']
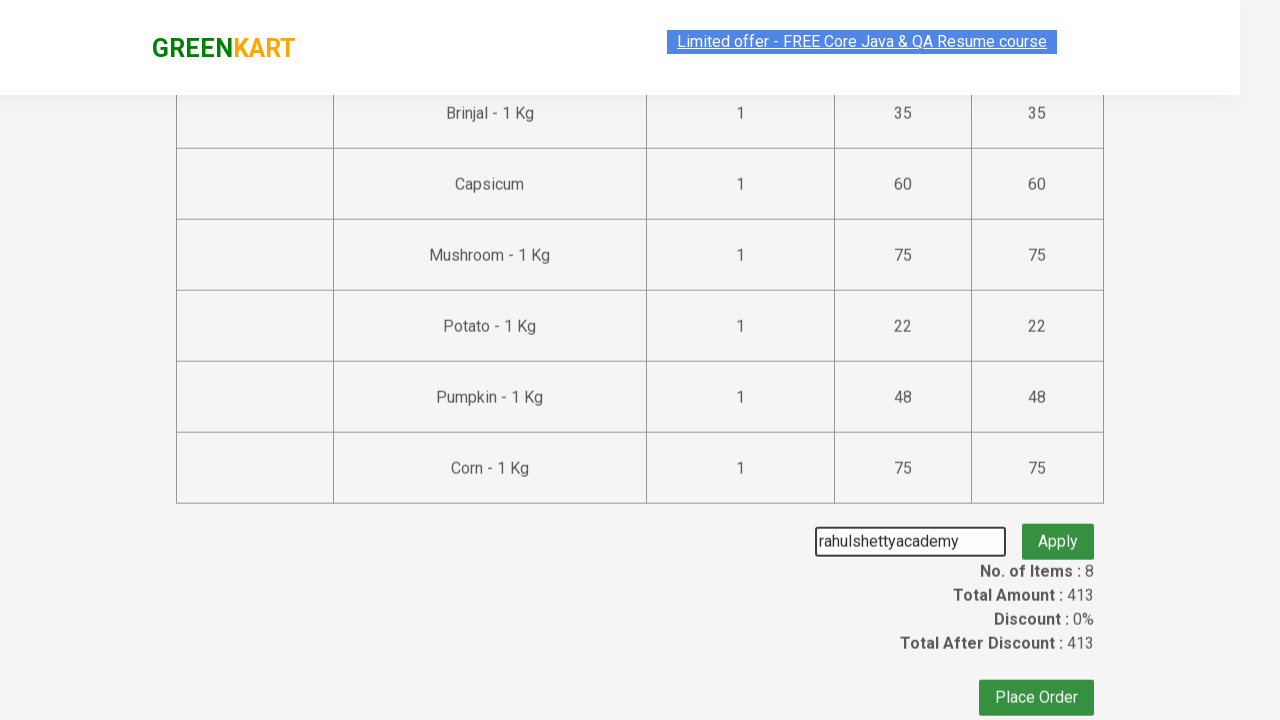

Clicked button to apply promo code at (1058, 530) on xpath=//button[@class='promoBtn']
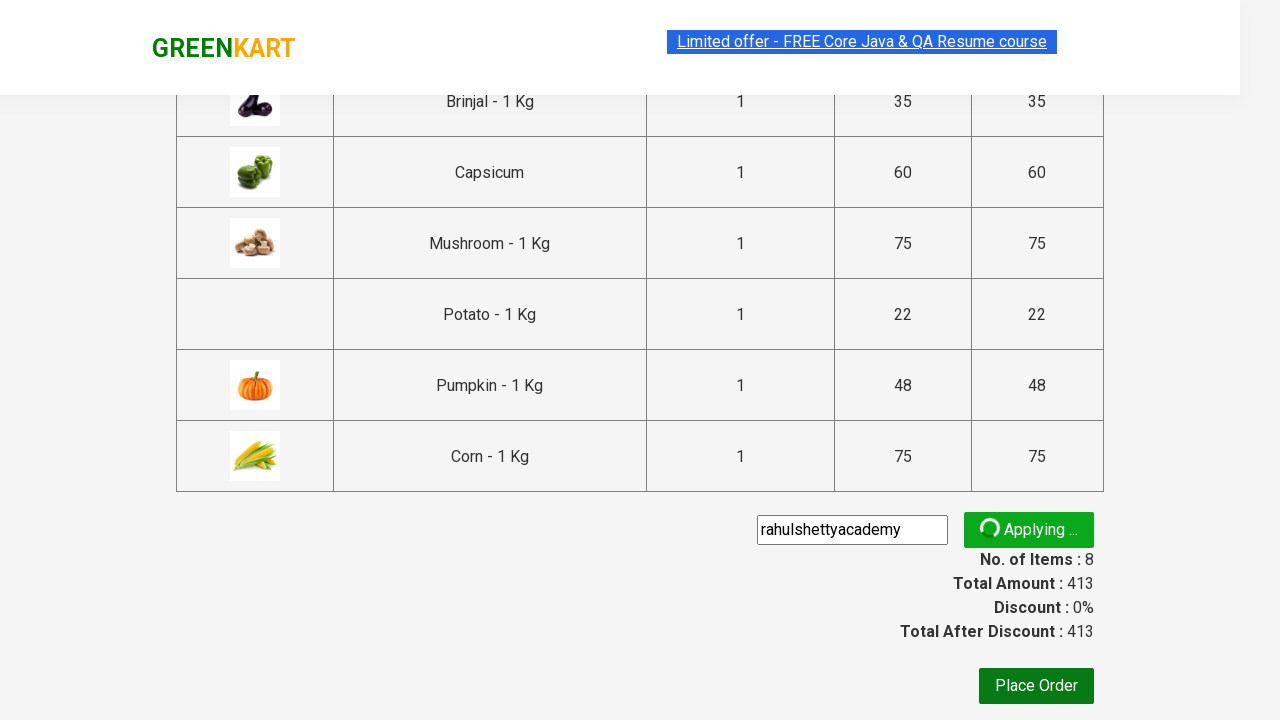

Promo code confirmation message appeared
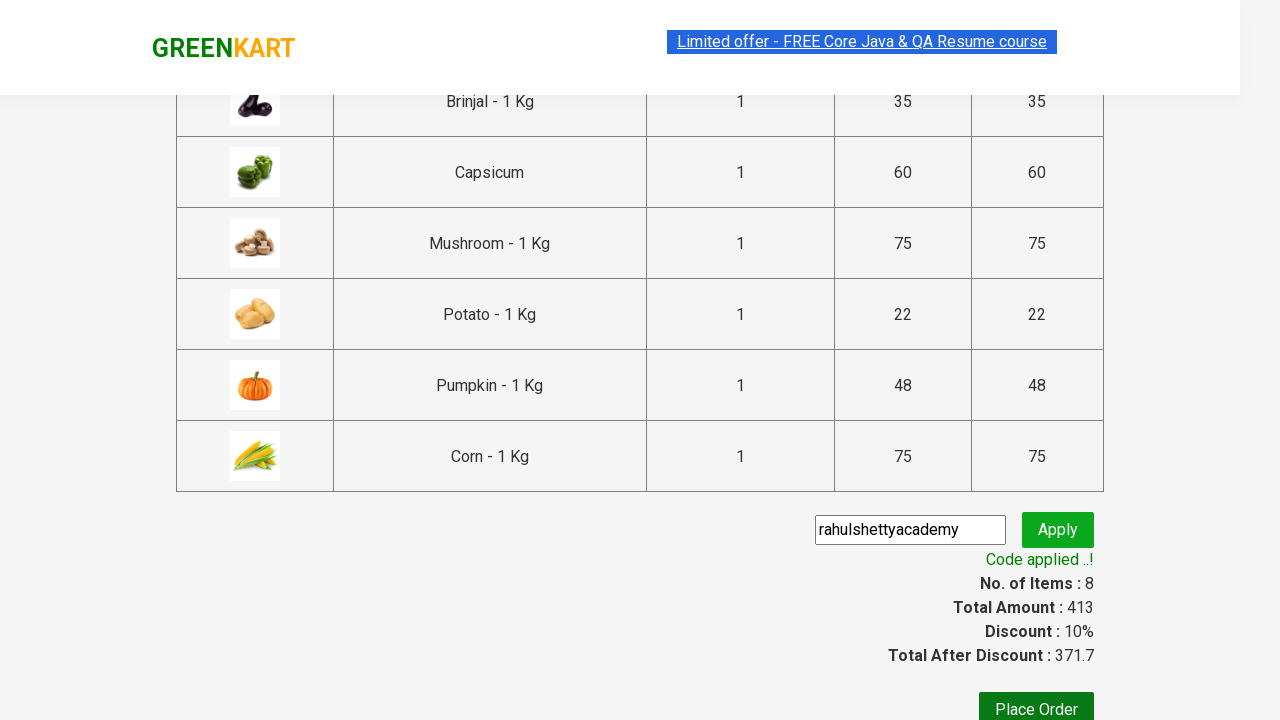

Promo code status: 'Code applied ..!'
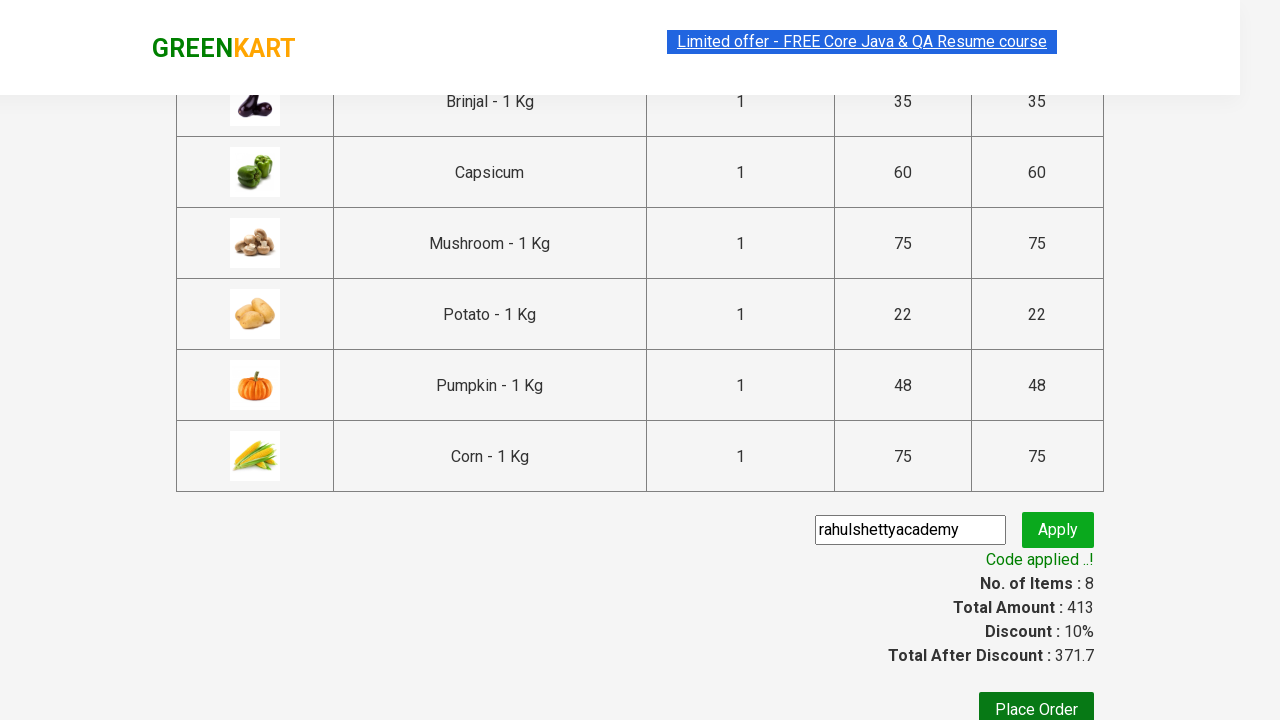

Clicked Place Order button at (1036, 702) on xpath=//button[text()= 'Place Order']
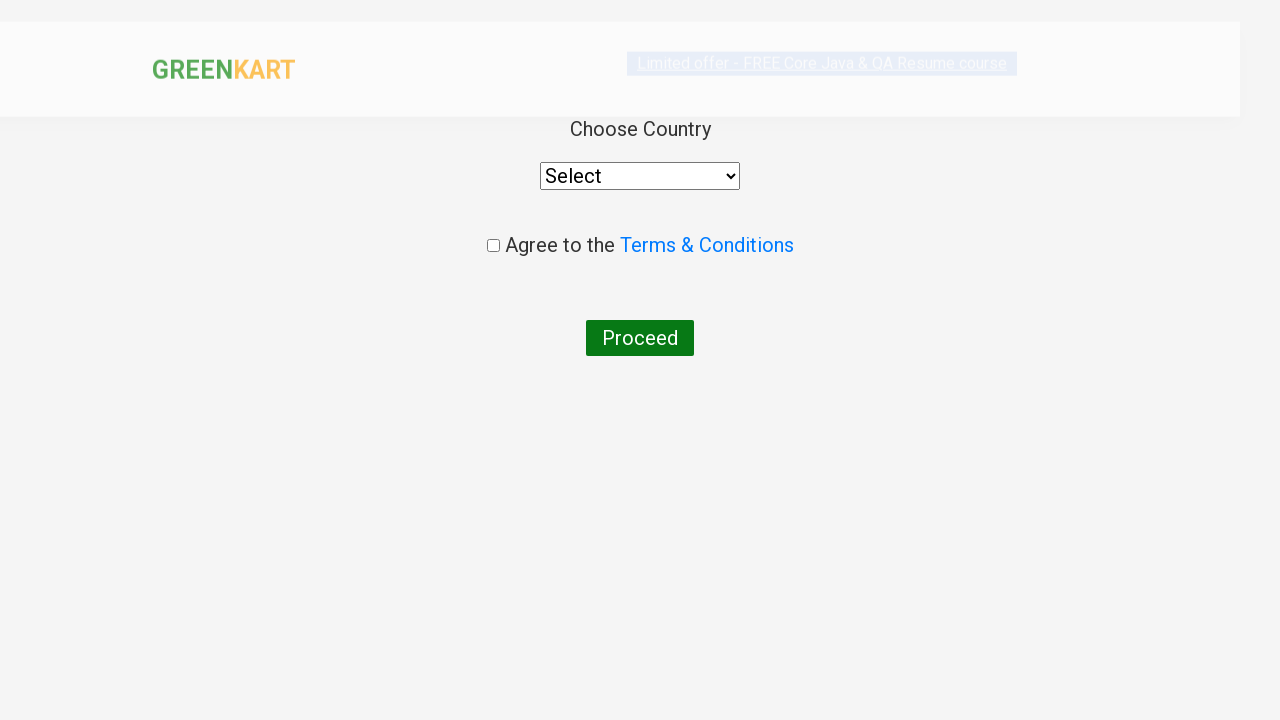

Selected 'India' from country dropdown on //select
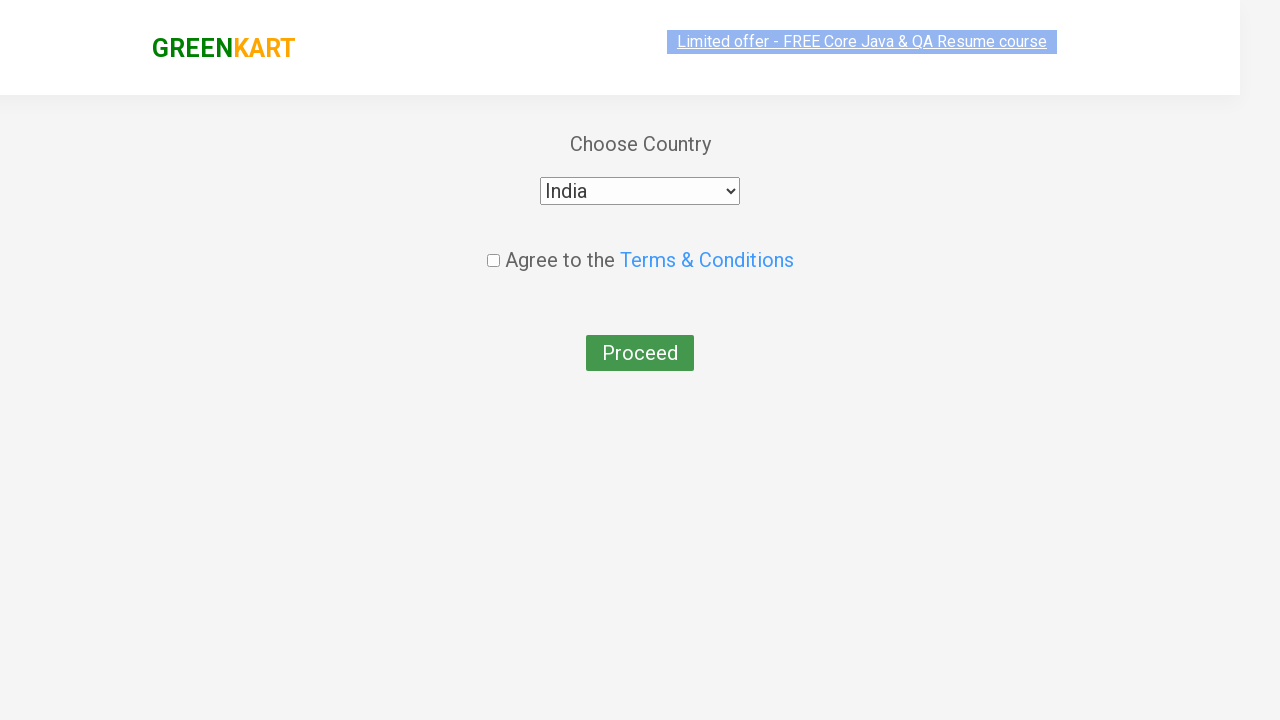

Checked the agreement checkbox at (493, 246) on xpath=//input[@class='chkAgree']
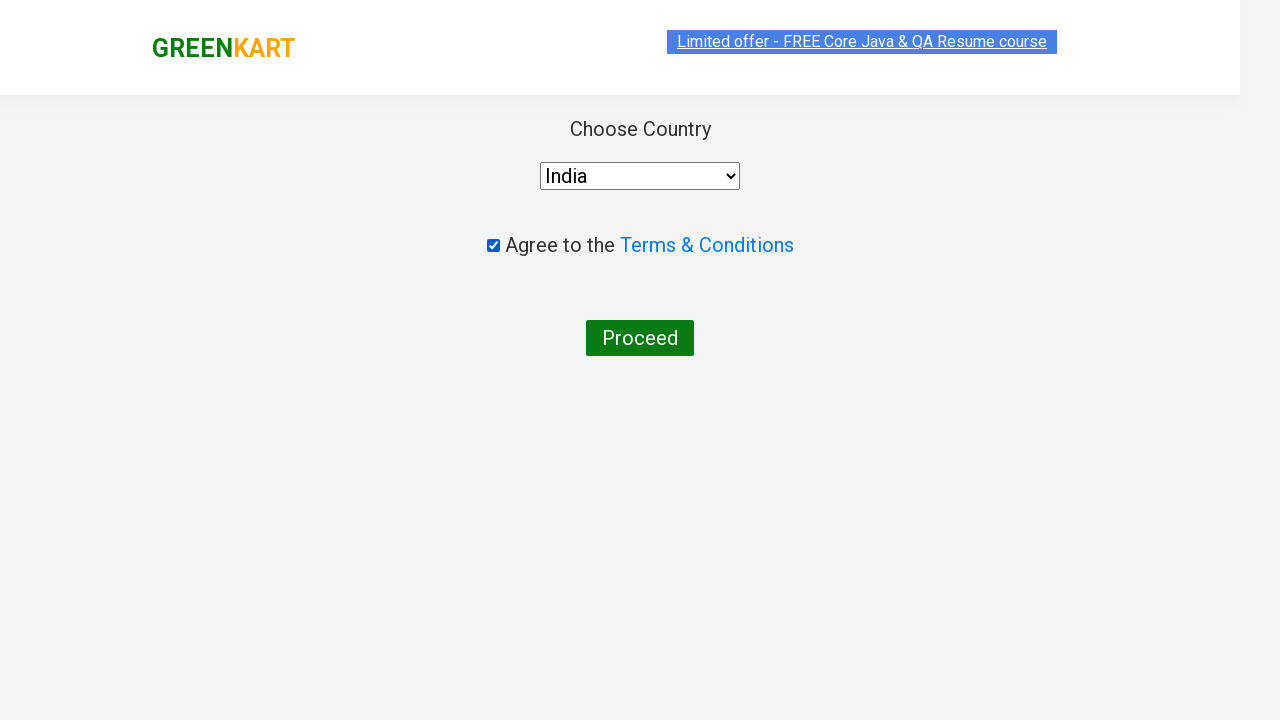

Clicked Proceed button to complete checkout at (640, 338) on xpath=//button[text()='Proceed']
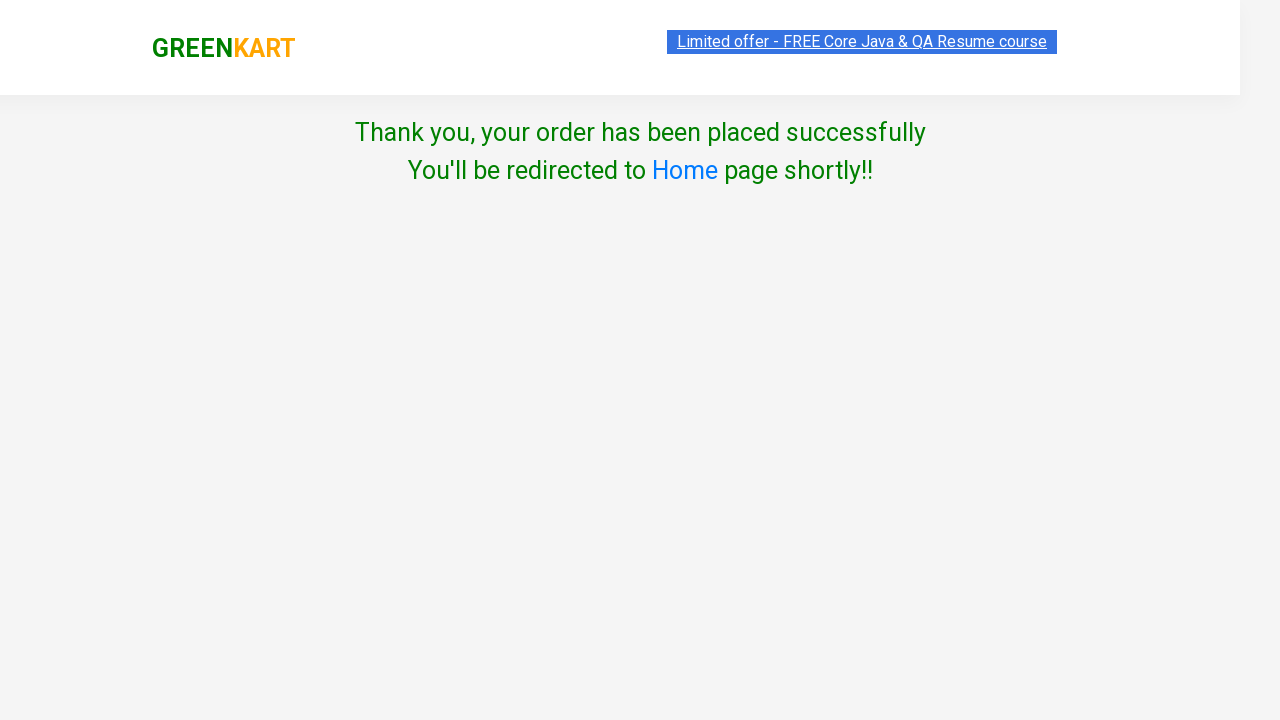

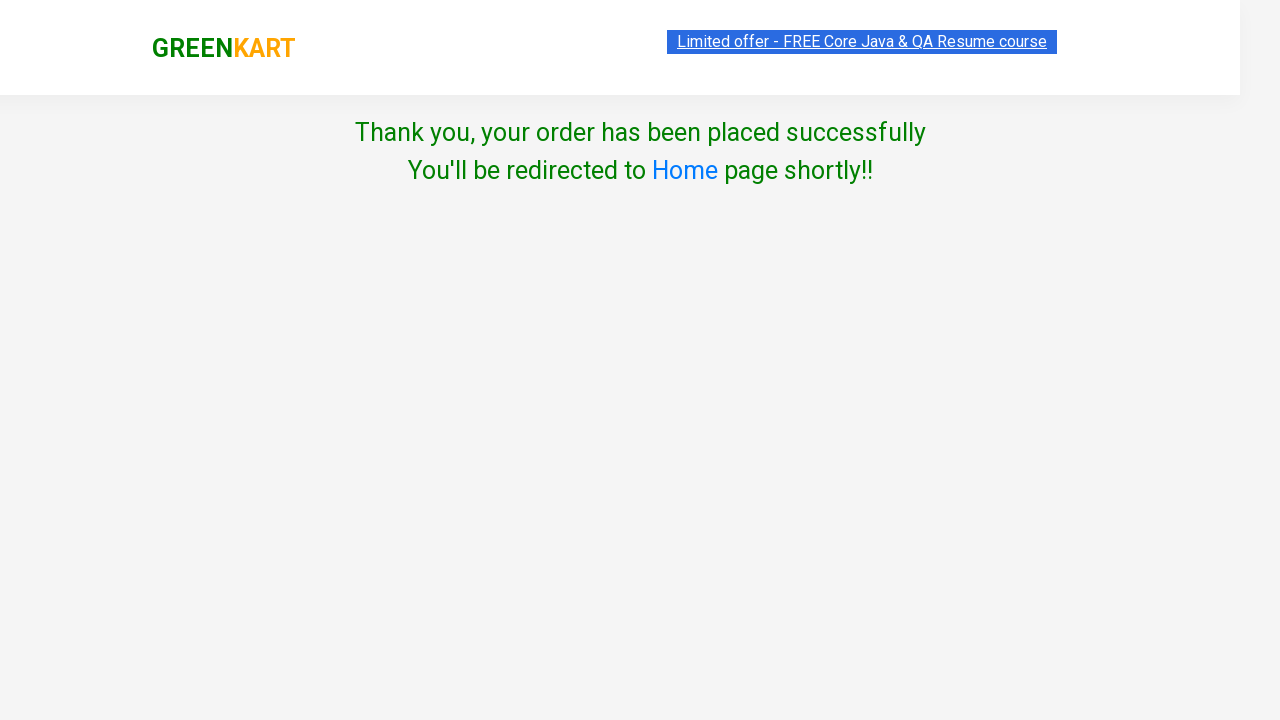